Tests various locator strategies on a demo page by filling form fields, clicking links, navigating back, and interacting with elements using different selector types (name, class, link text, CSS selector, XPath)

Starting URL: https://omayo.blogspot.com/

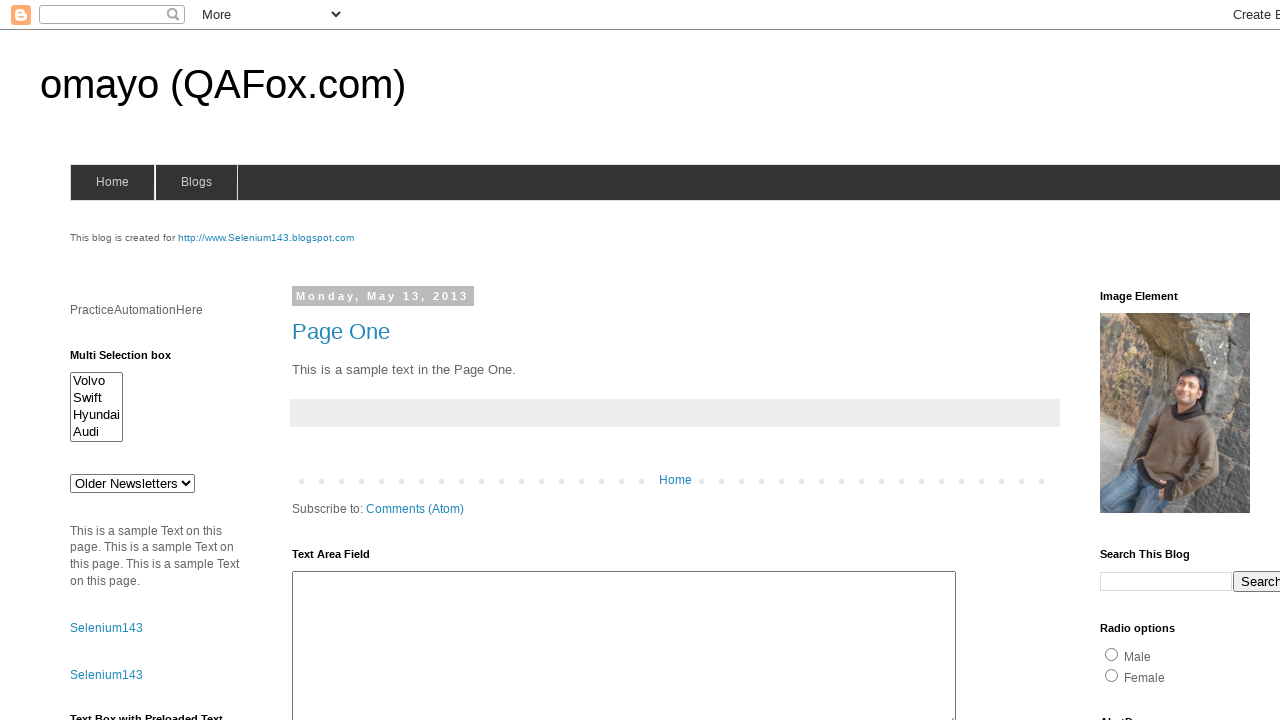

Filled input field with name='q' using 'Test' on input[name='q']
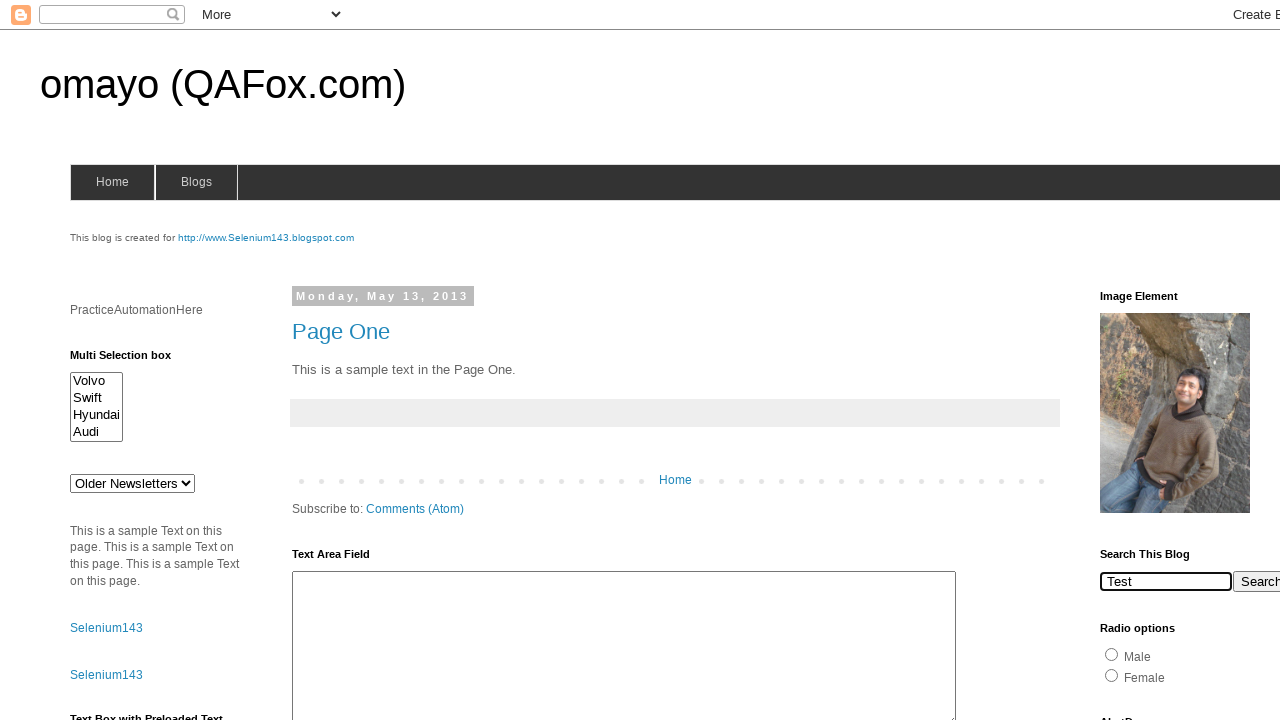

Filled input field with class='classone' using 'Test' on .classone
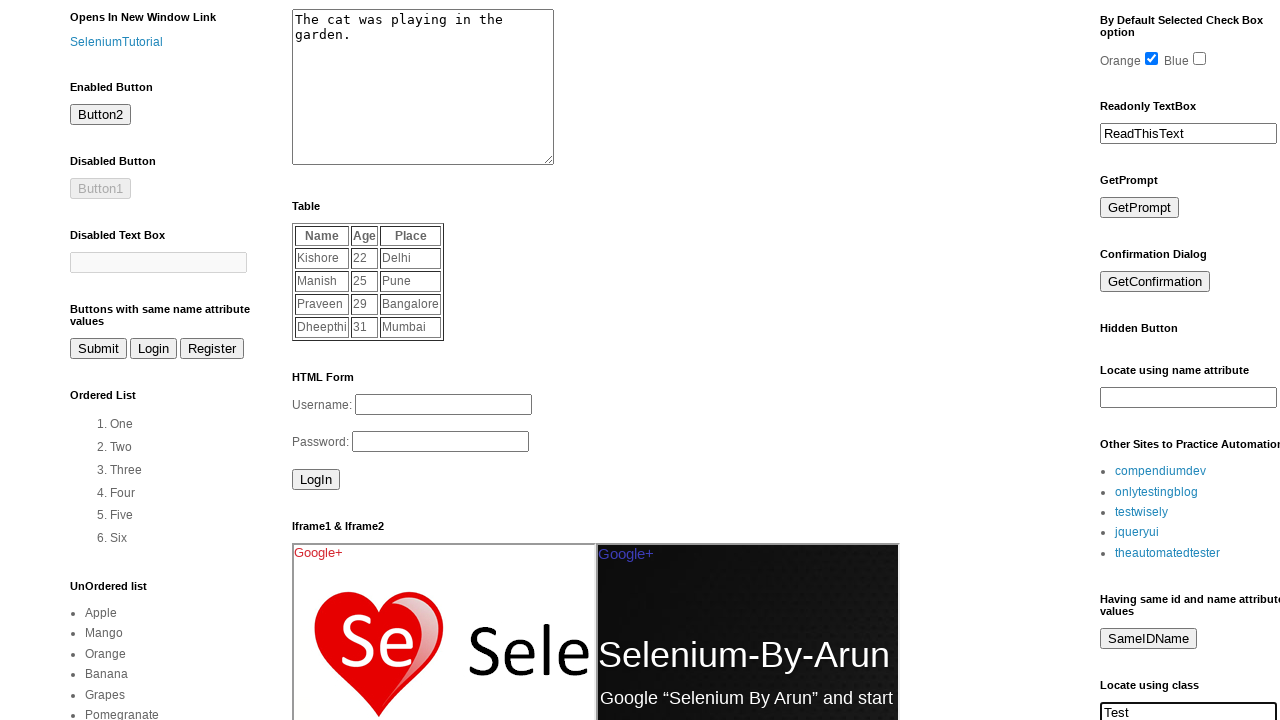

Clicked link with text 'compendiumdev' at (1160, 471) on text=compendiumdev
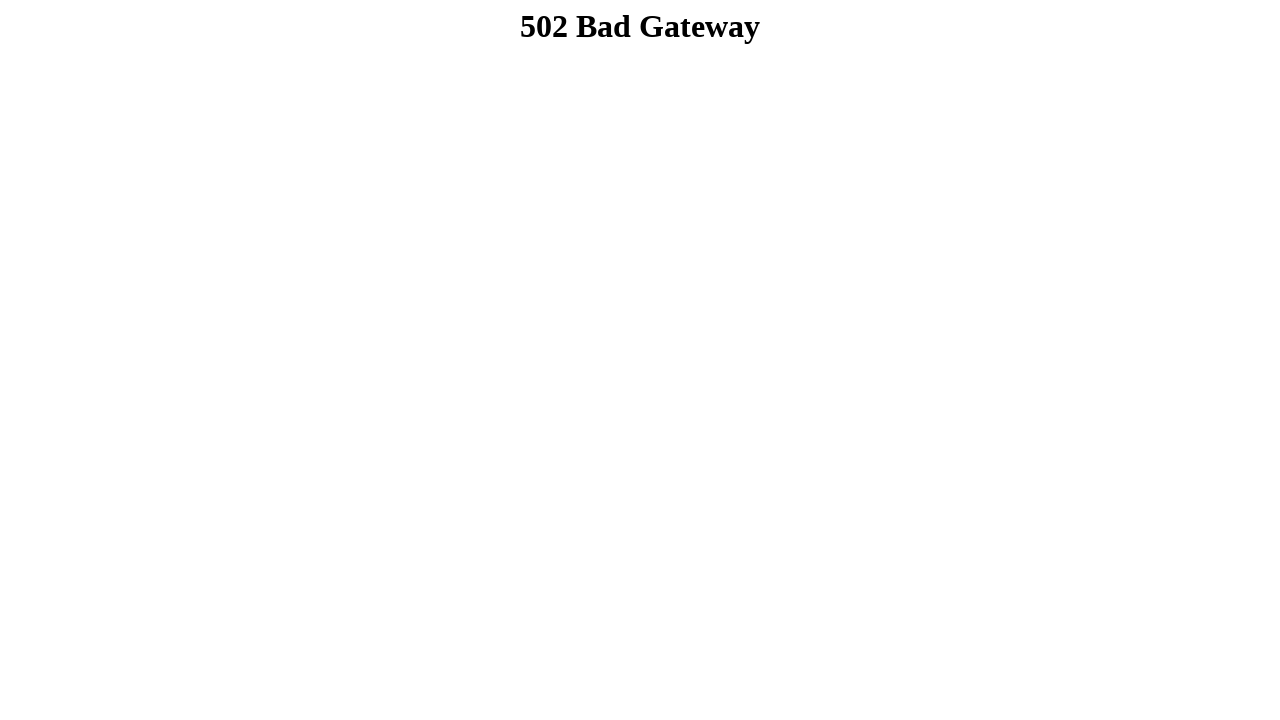

Waited for page load state to complete
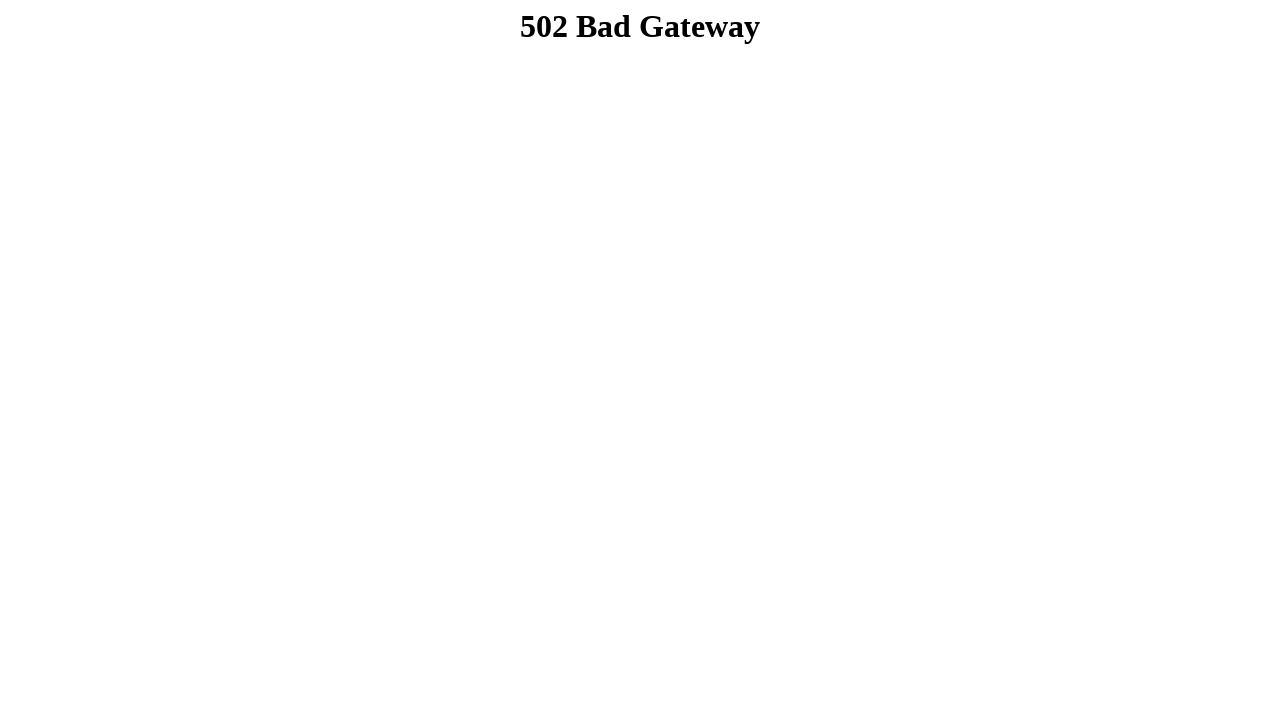

Navigated back to previous page
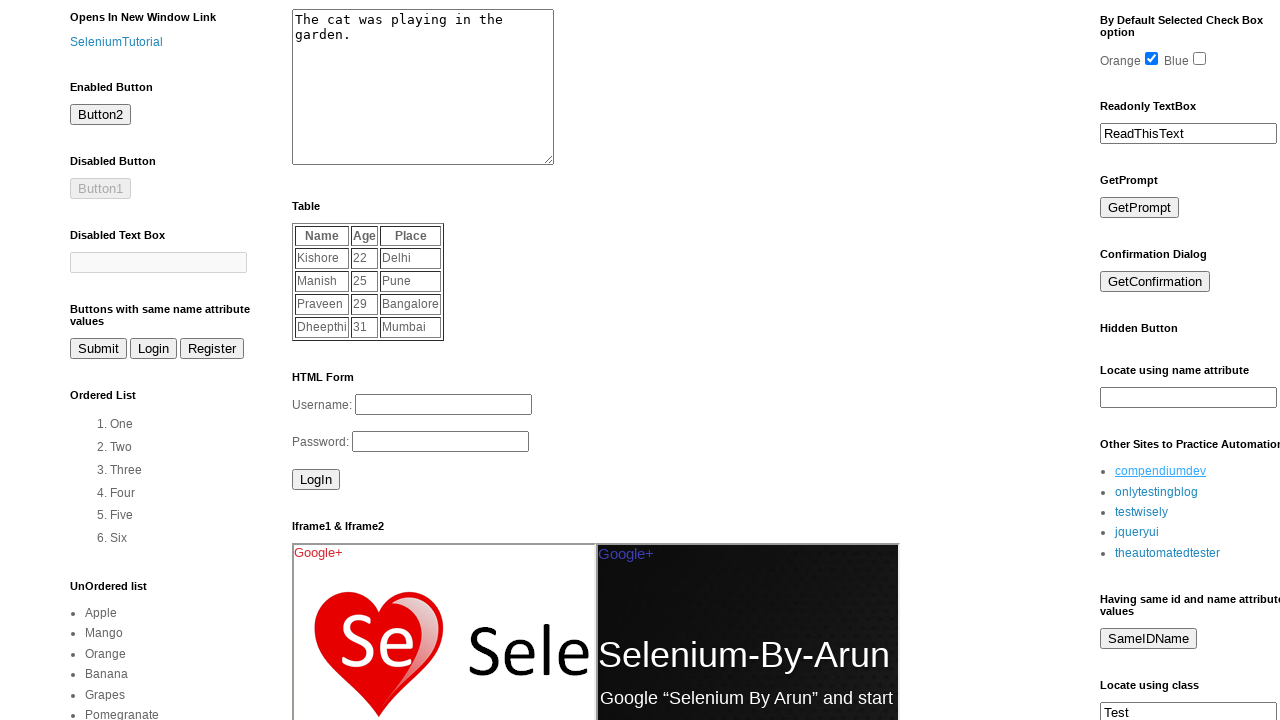

Clicked element with id='sa' at (1148, 639) on #sa
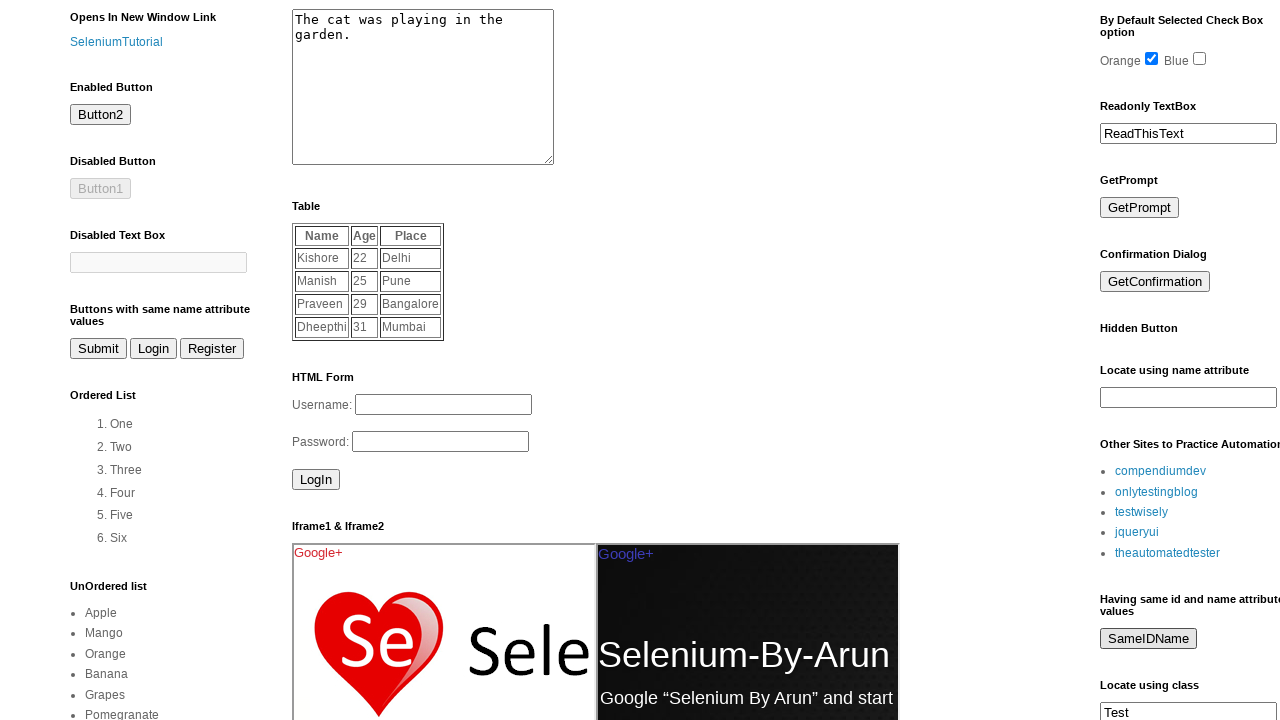

Filled input field nested in #HTML28 div using 'TEST' on #HTML28 div input
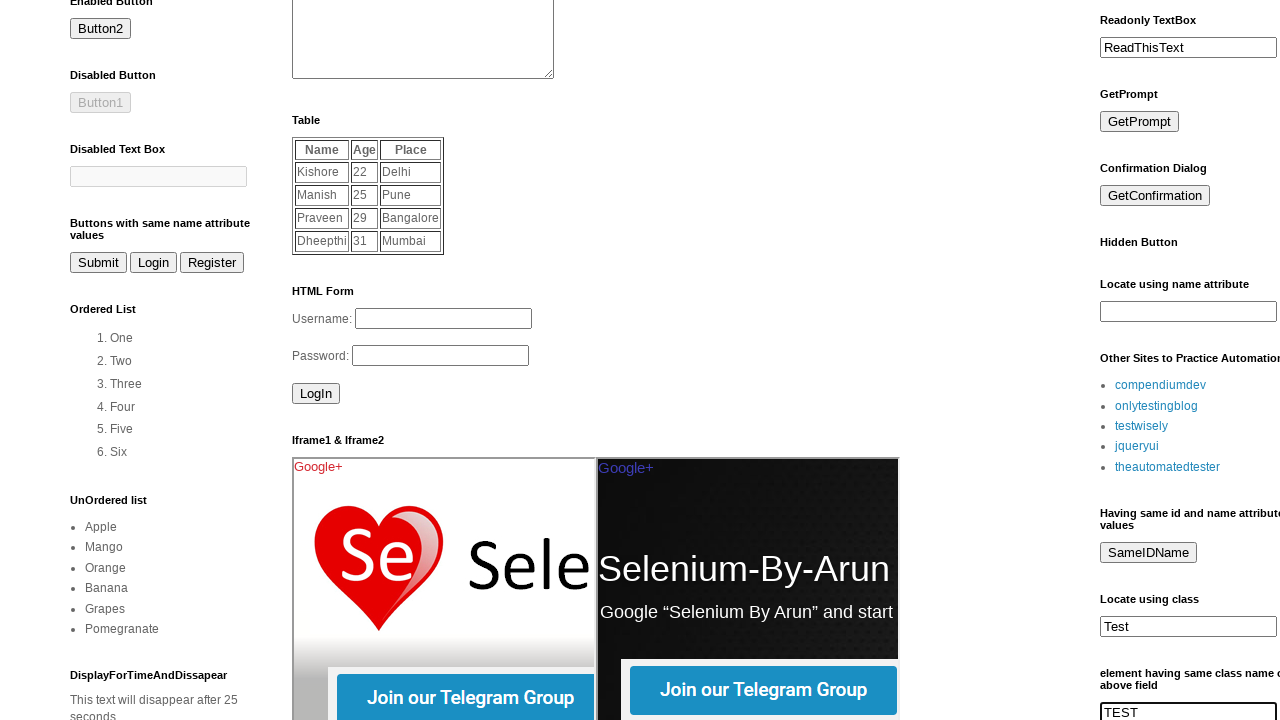

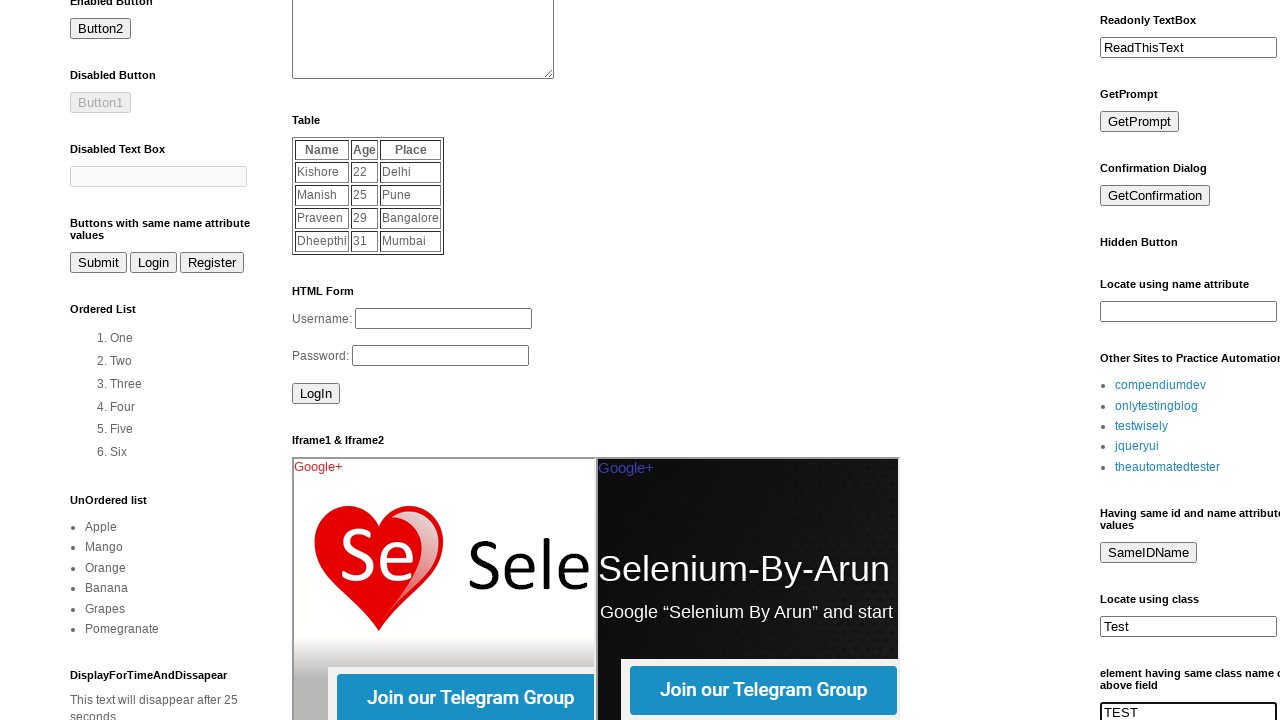